Tests various checkbox interactions including basic checkbox, notification checkbox, multi-select checkboxes, tri-state checkbox, toggle switch, and dropdown multi-select functionality

Starting URL: https://www.leafground.com/checkbox.xhtml

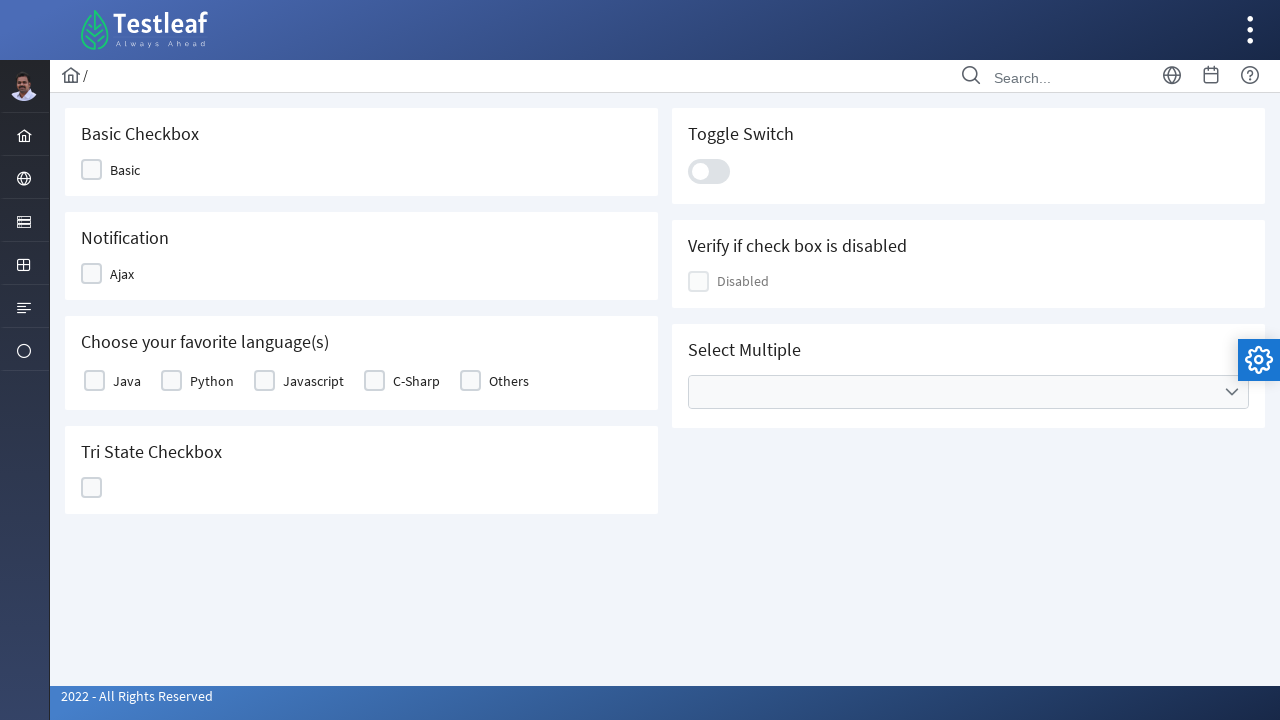

Clicked basic checkbox to check it at (92, 170) on (//div[contains(@class,'ui-selectbooleancheckbox')]/div)[2]
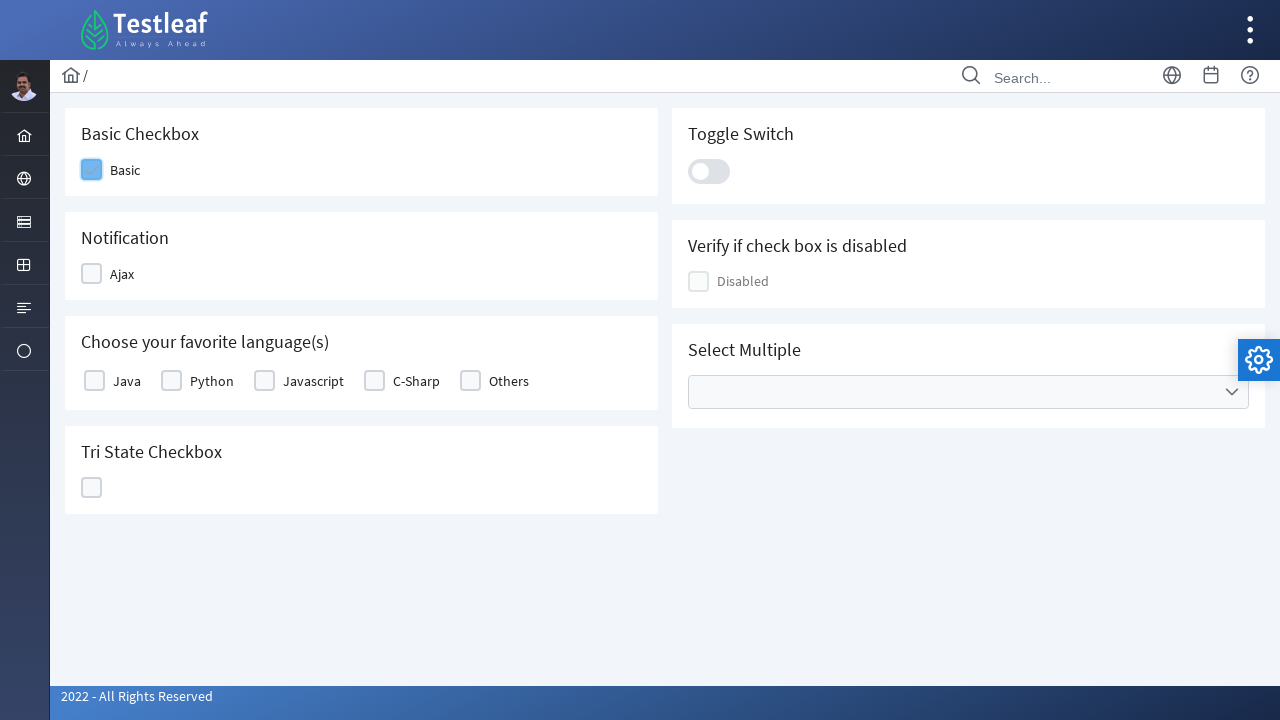

Clicked notification checkbox to check it at (92, 274) on (//span[@class='ui-chkbox-label']/preceding-sibling::div)[4]
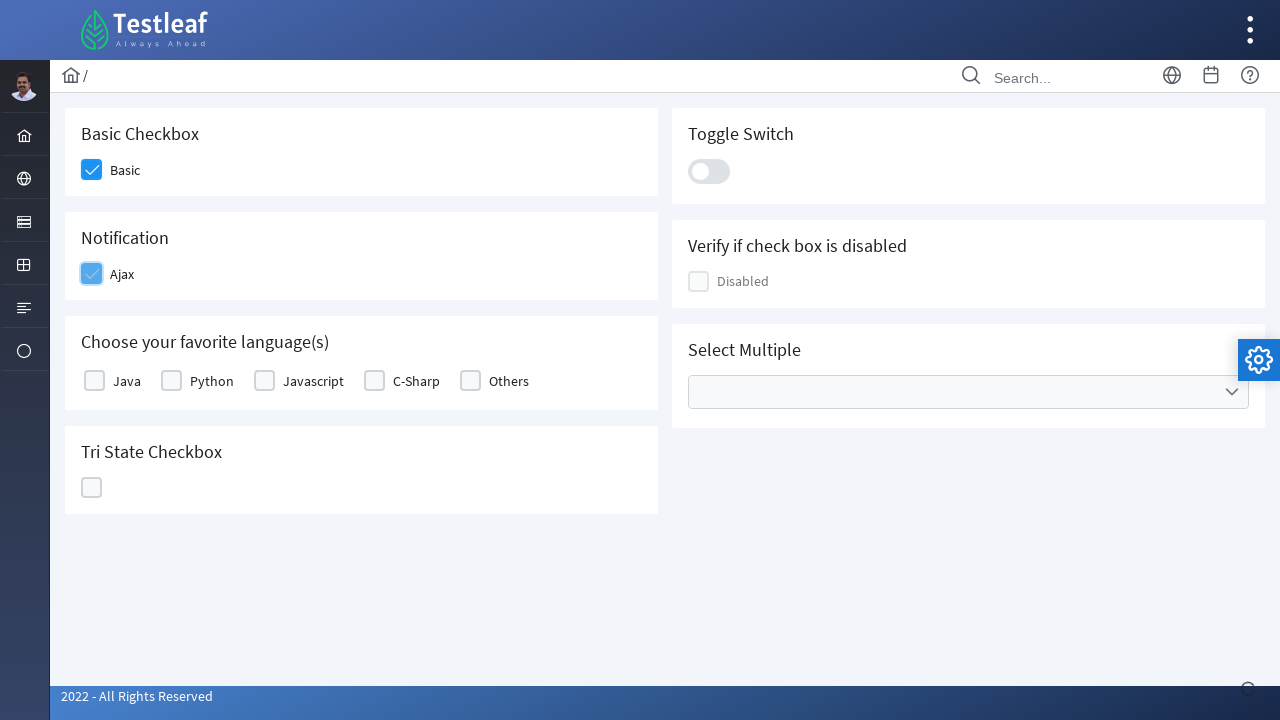

Selected first language option from multi-select checkboxes at (94, 381) on xpath=//div[@class='ui-chkbox ui-widget']/div[2]
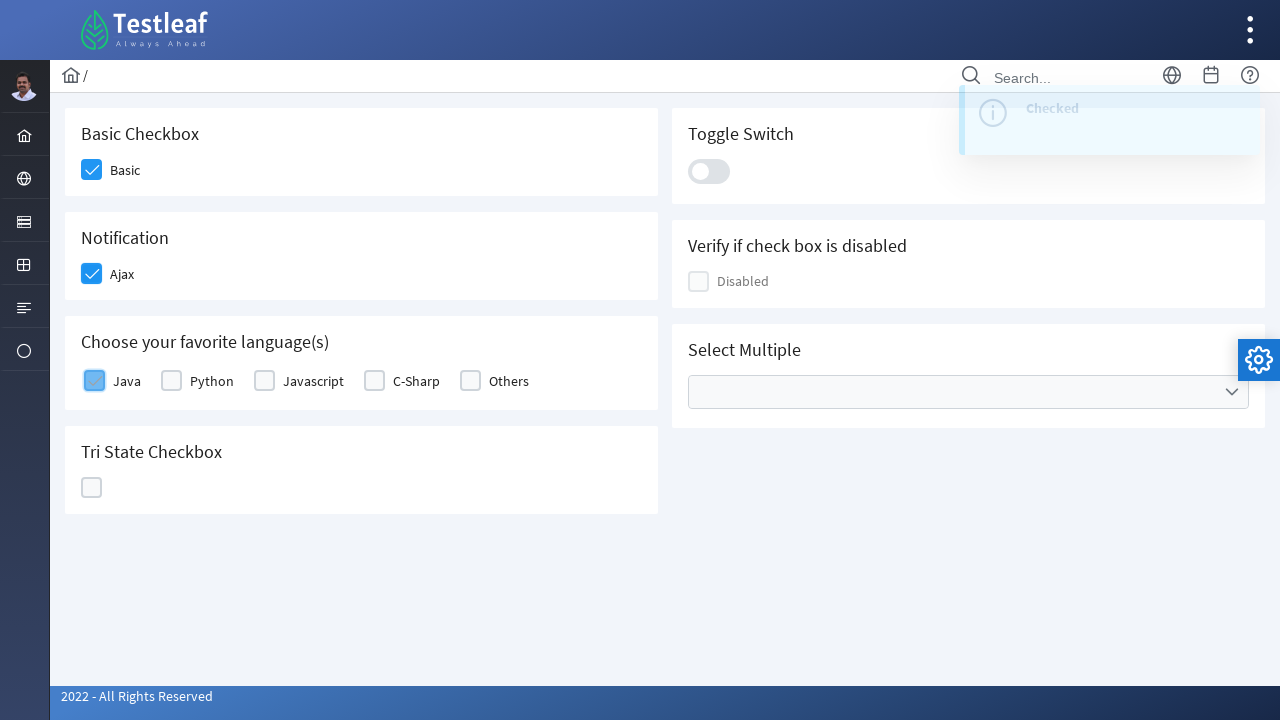

Selected fifth language option from multi-select checkboxes at (470, 381) on (//div[@class='ui-chkbox ui-widget']/div[2])[5]
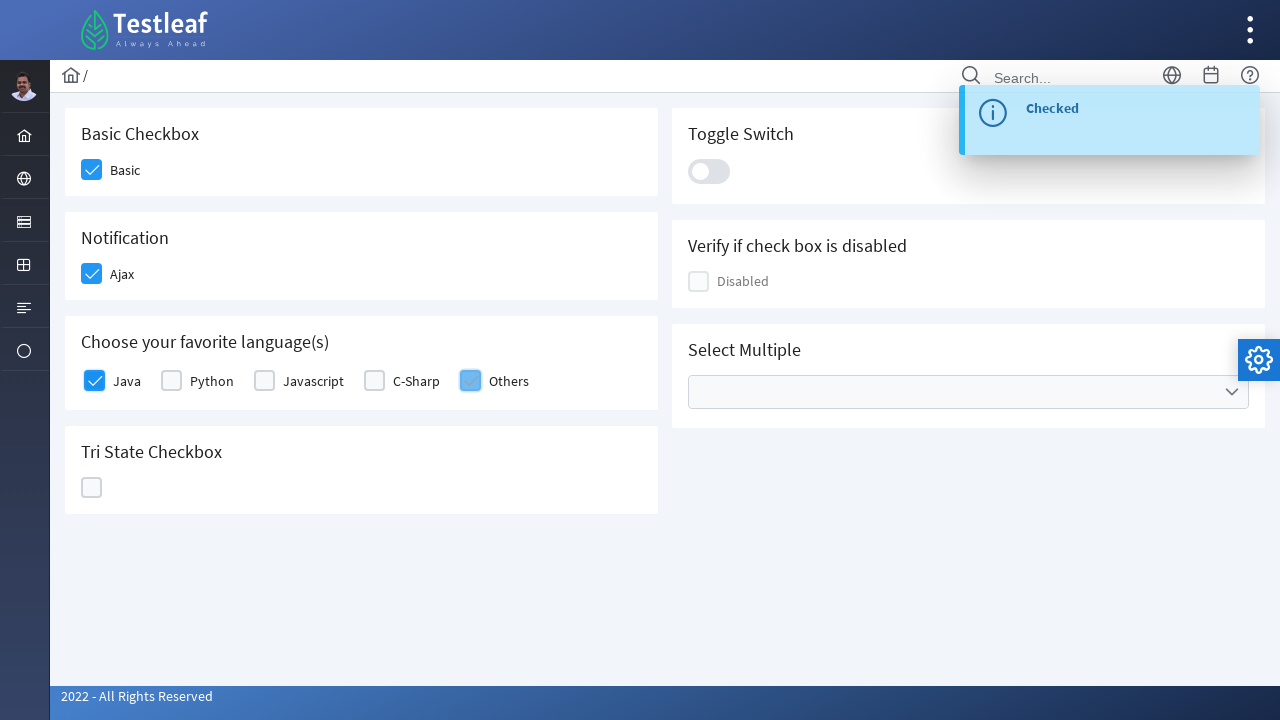

Double-clicked tri-state checkbox to cycle through states at (92, 488) on xpath=//div[@id='j_idt87:ajaxTriState']//div[2]
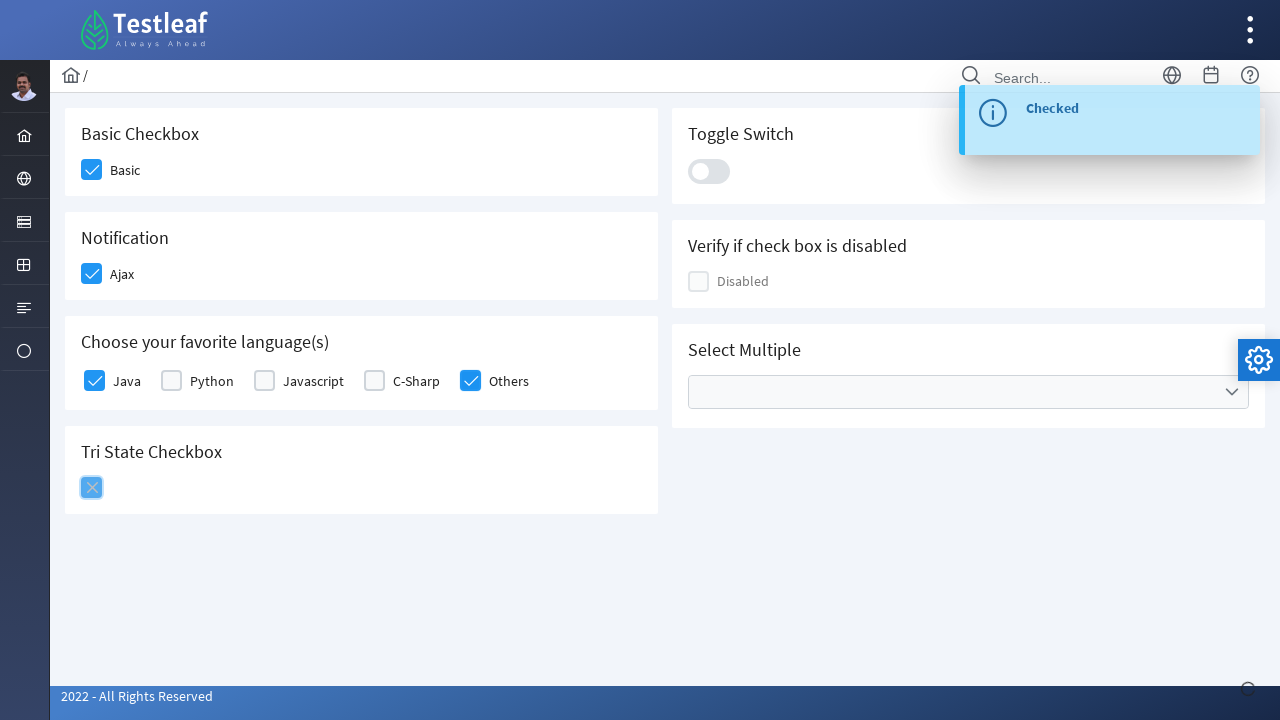

Waited for tri-state checkbox state message 'State = 2' to appear
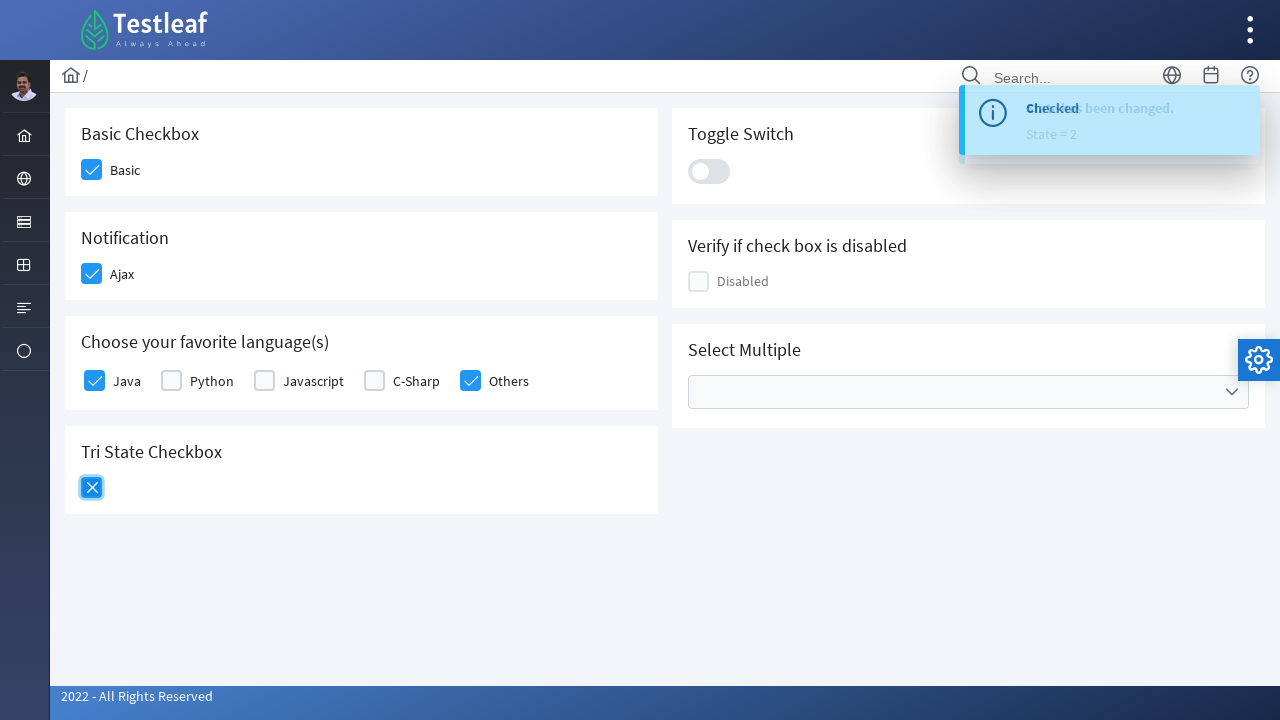

Clicked toggle switch slider to toggle on/off at (709, 171) on xpath=//div[@class='ui-toggleswitch-slider']
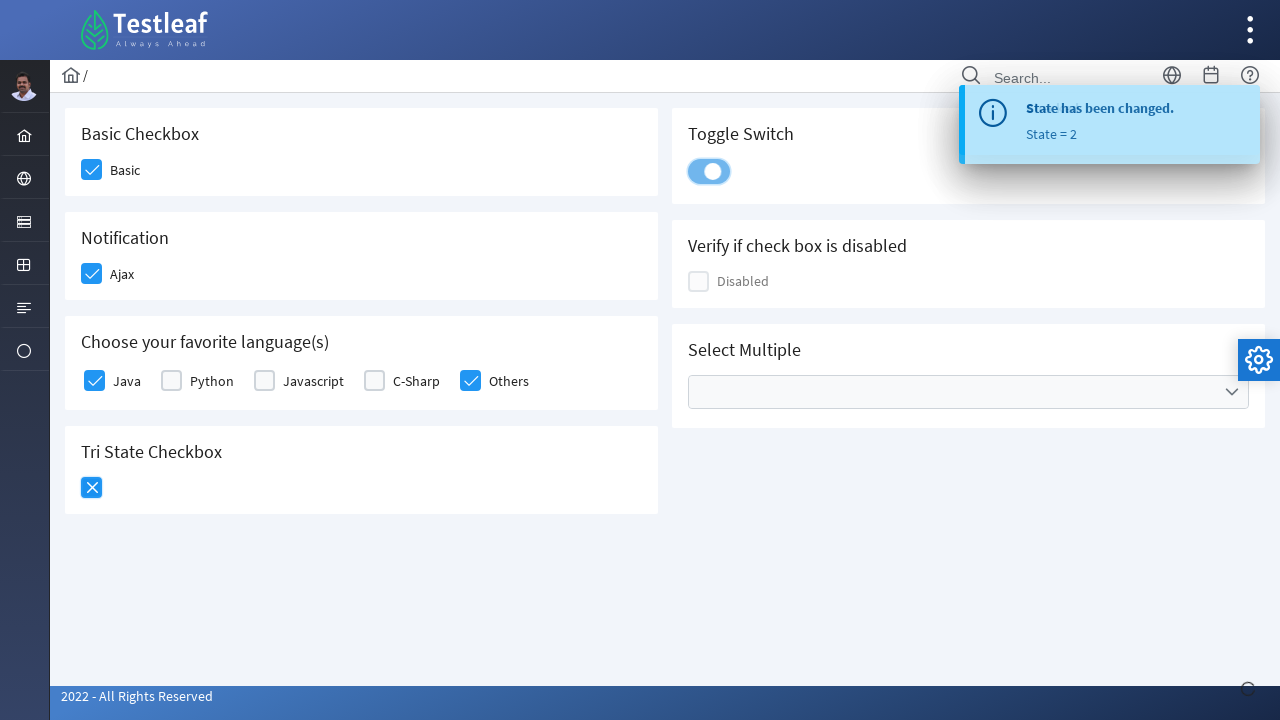

Verified toggle switch is in checked state
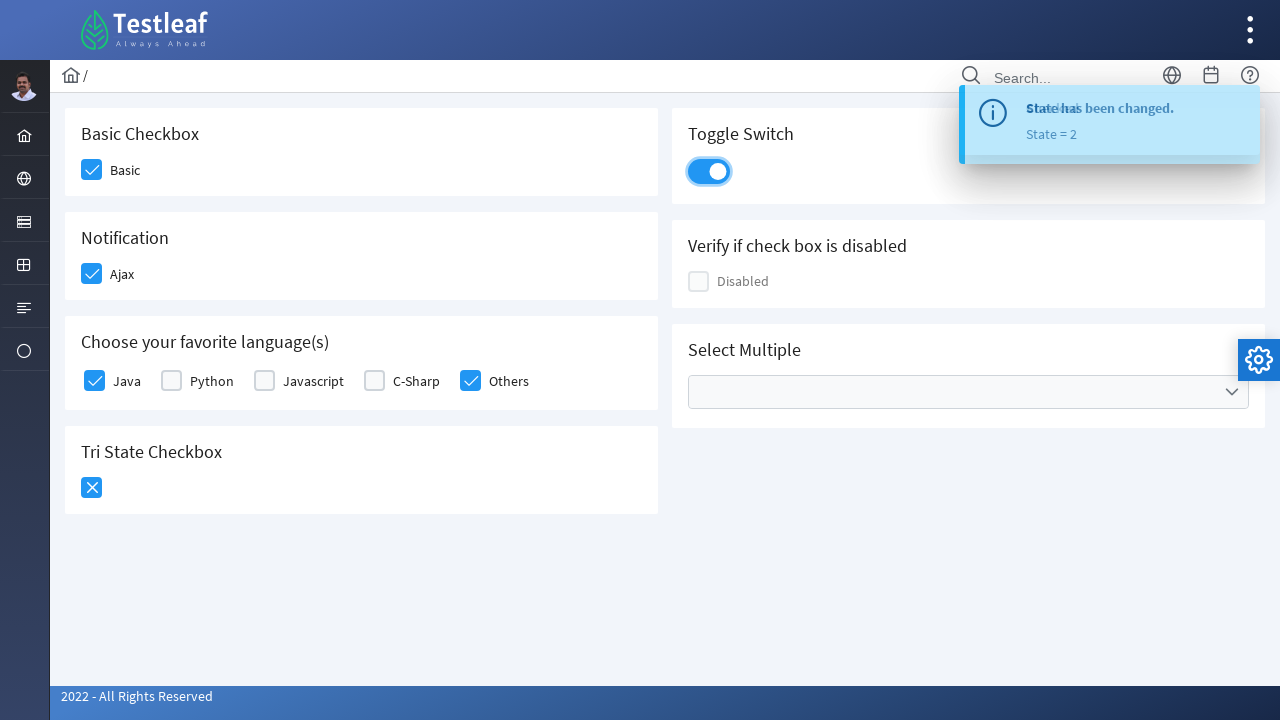

Clicked dropdown multi-select menu trigger to open at (1232, 392) on xpath=//div[contains(@class,'ui-selectcheckboxmenu-trigger')]
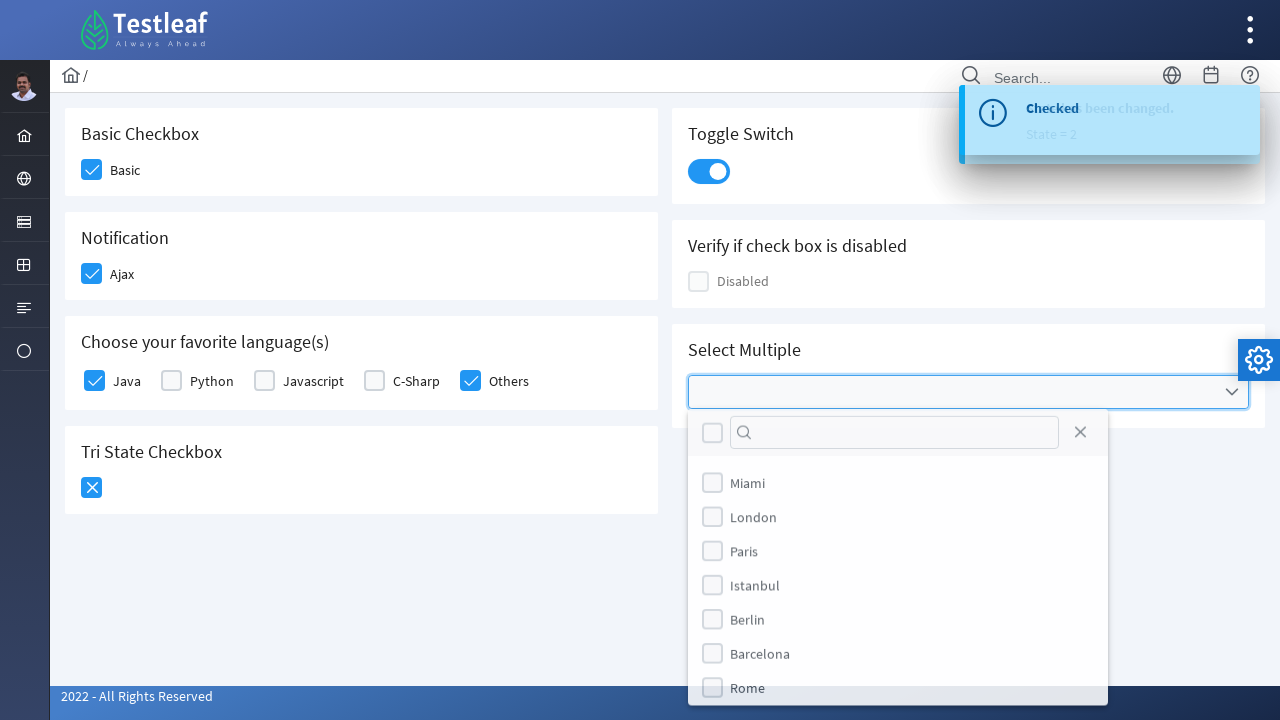

Selected 'Paris' from dropdown multi-select options at (744, 554) on (//label[text()='Paris'])[2]
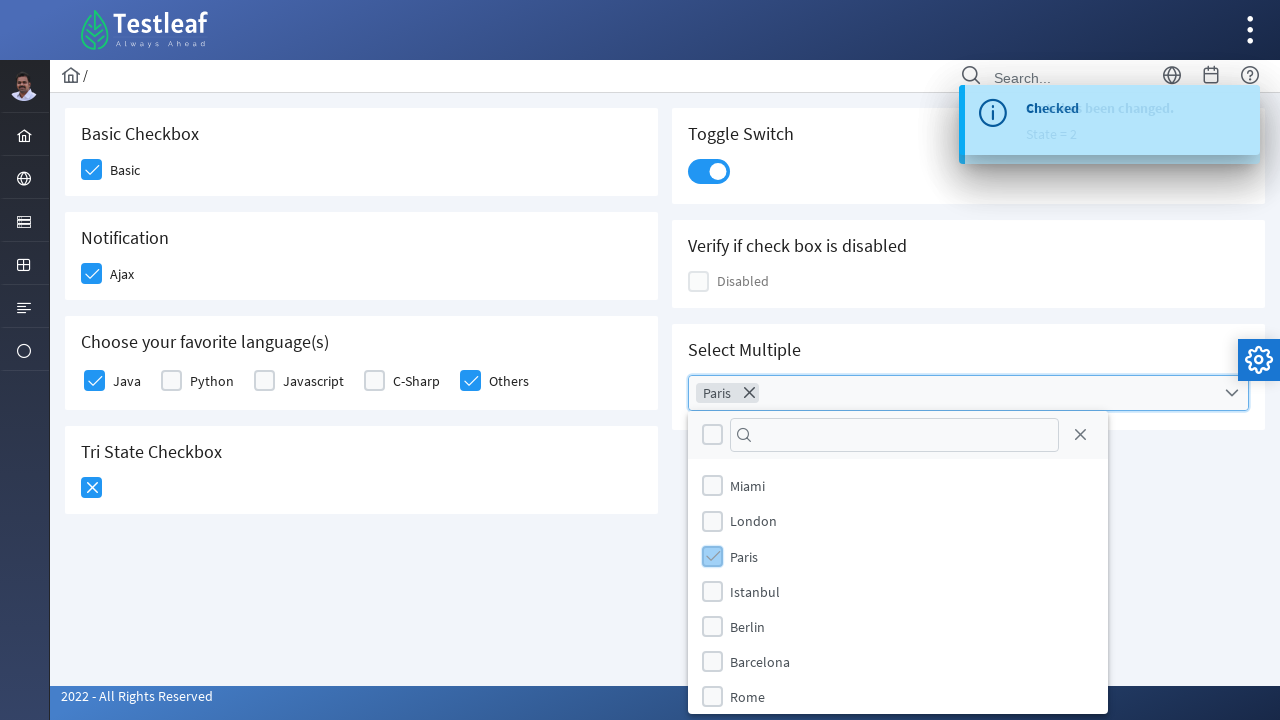

Selected 'Rome' from dropdown multi-select options at (748, 697) on (//label[text()='Rome'])[2]
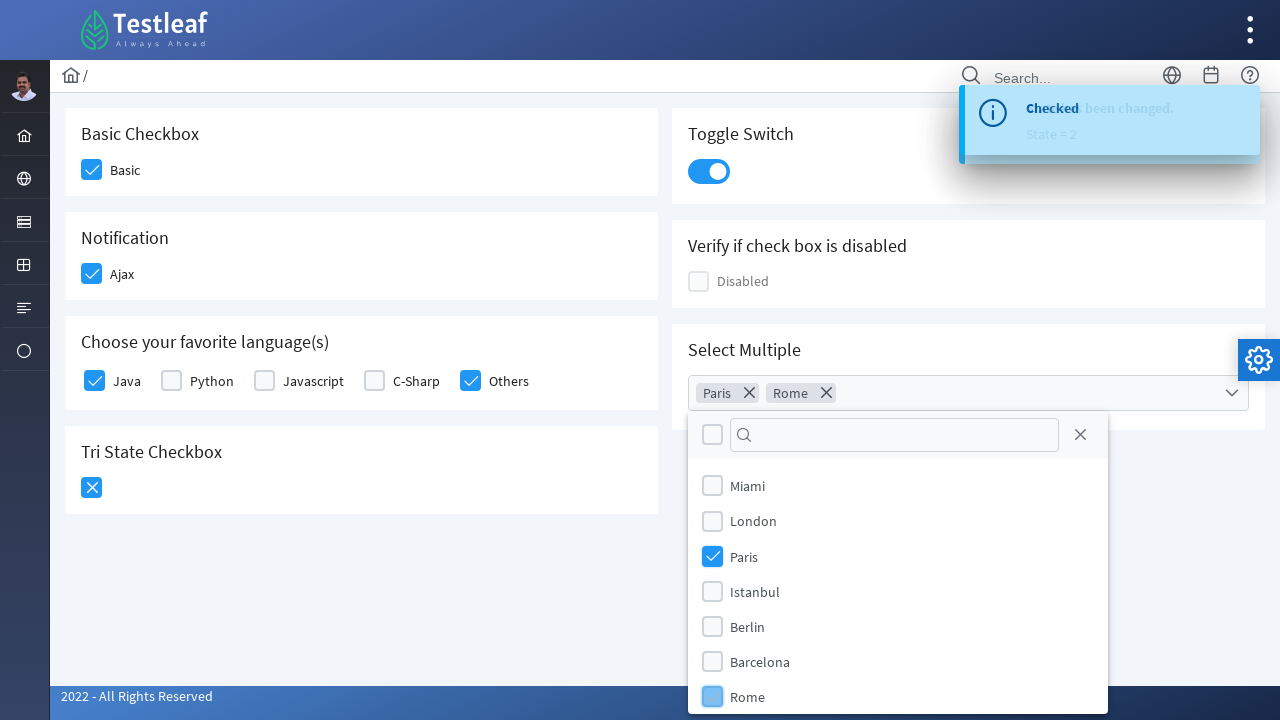

Closed the dropdown multi-select menu at (1080, 435) on xpath=//span[contains(@class,'ui-icon-circle-close')]
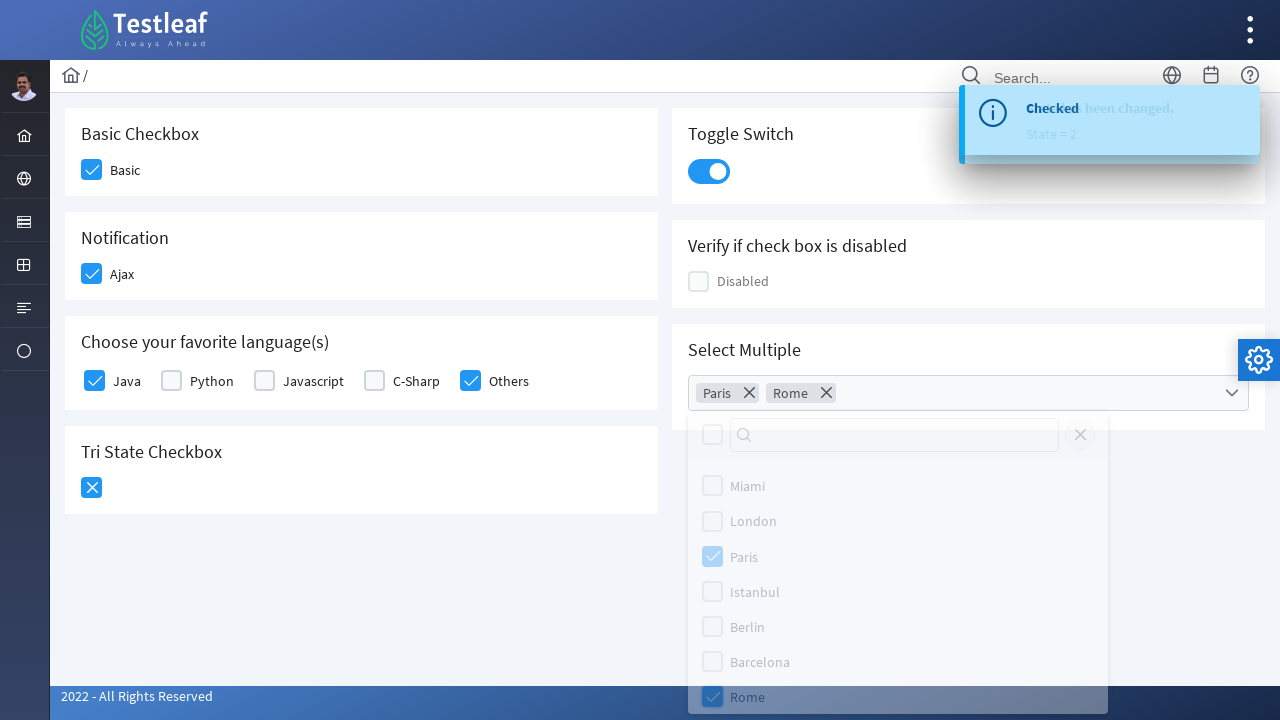

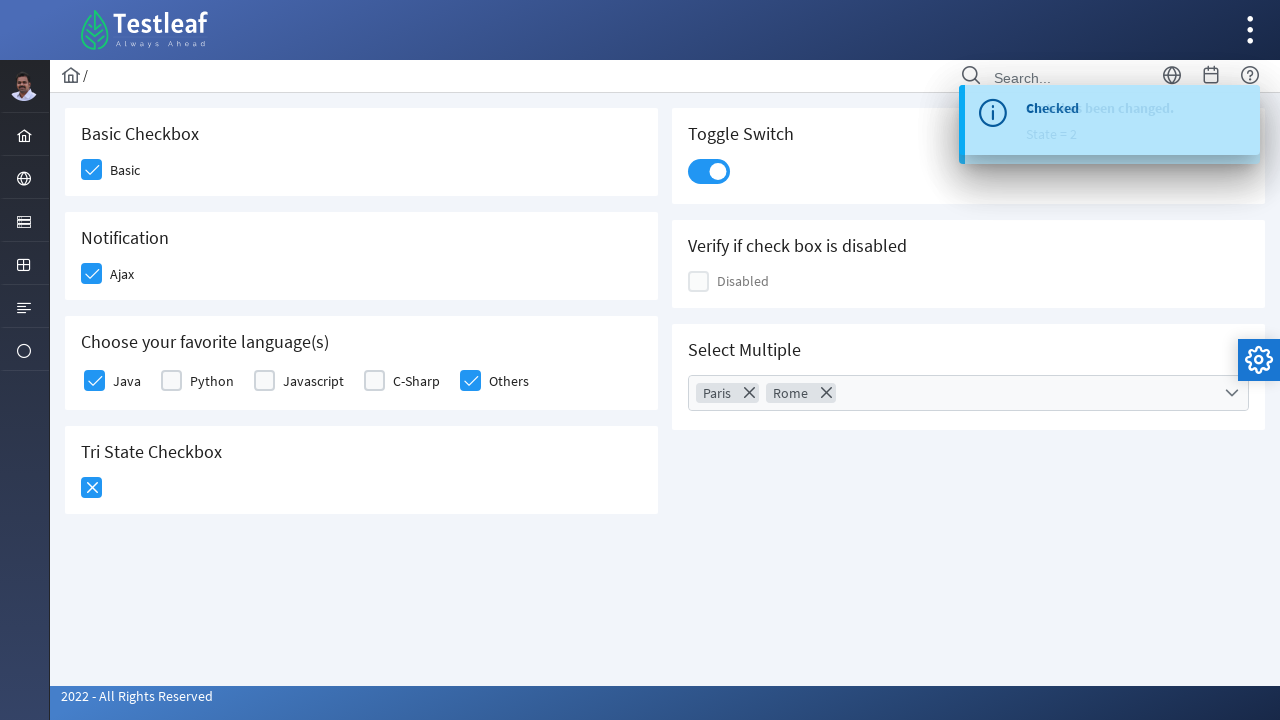